Opens YouTube homepage in a maximized browser window to verify basic browser navigation works

Starting URL: https://youtube.com/

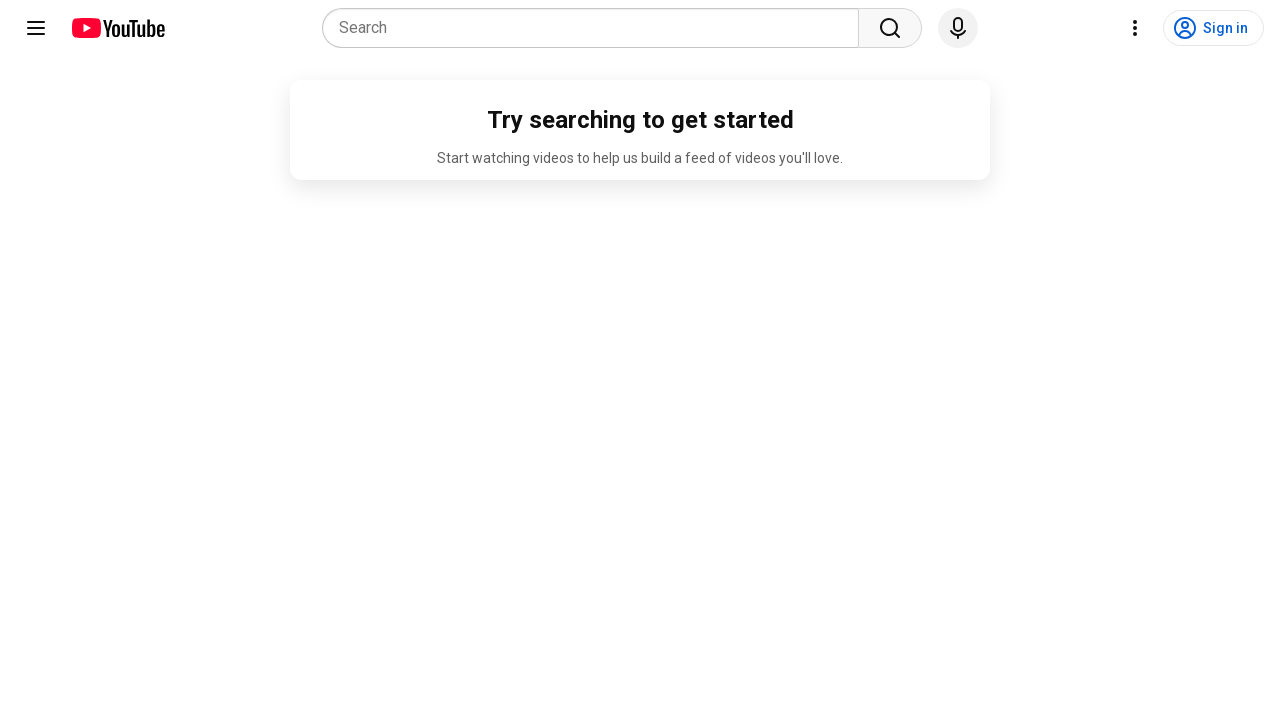

Set browser viewport to 1920x1080 (maximized window)
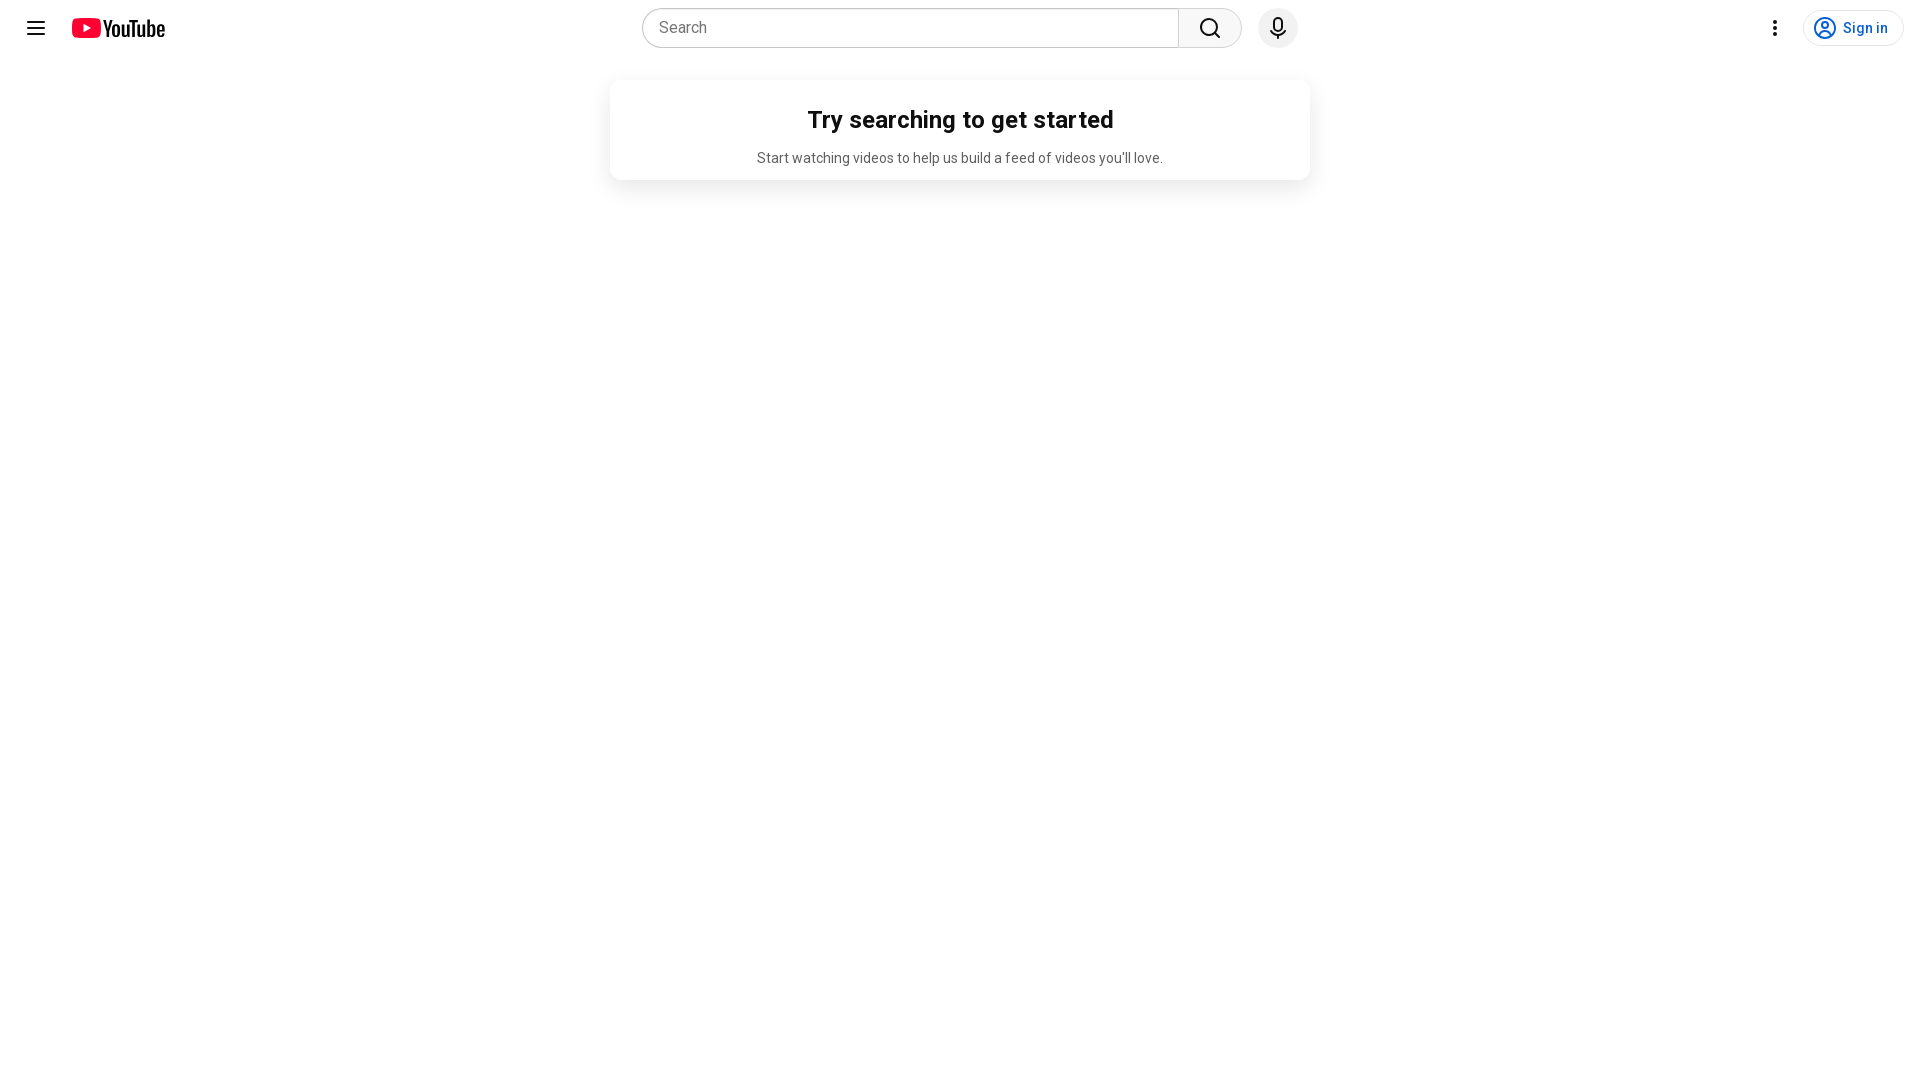

YouTube homepage loaded successfully (domcontentloaded state reached)
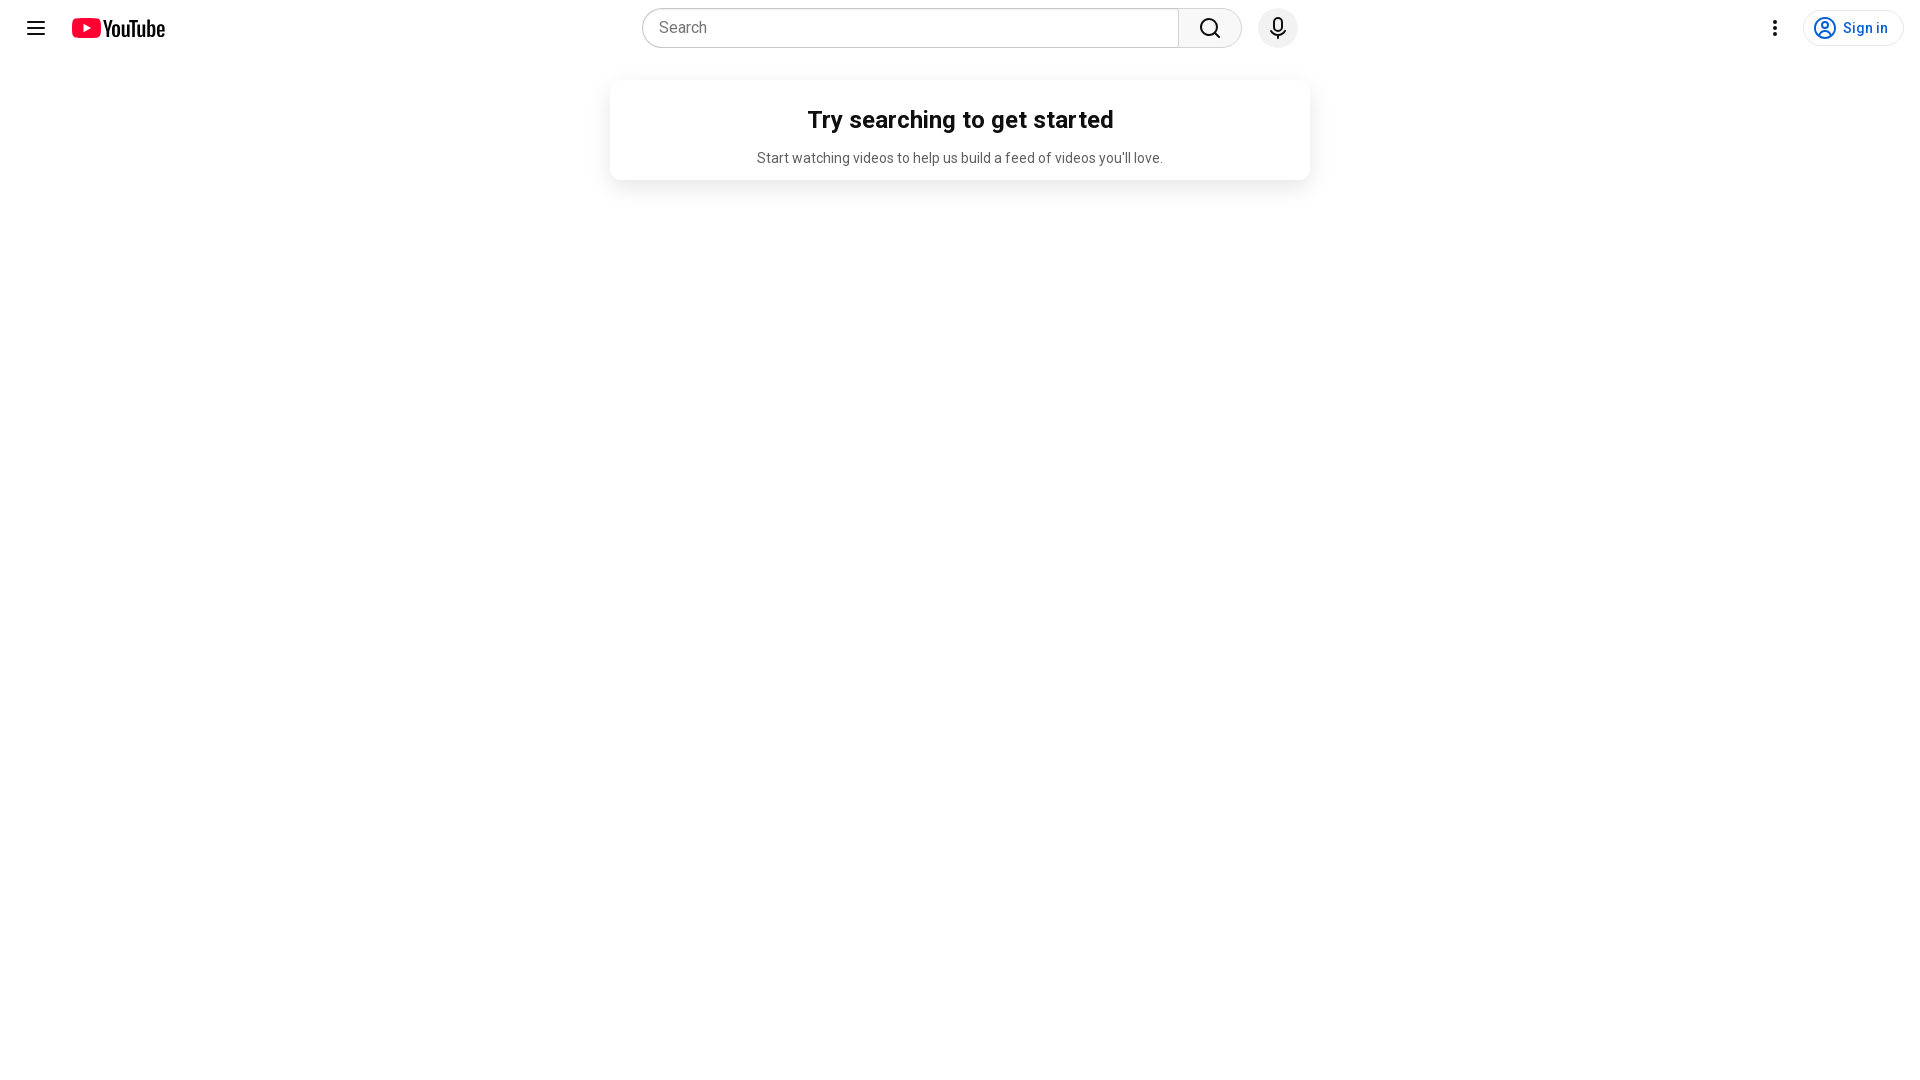

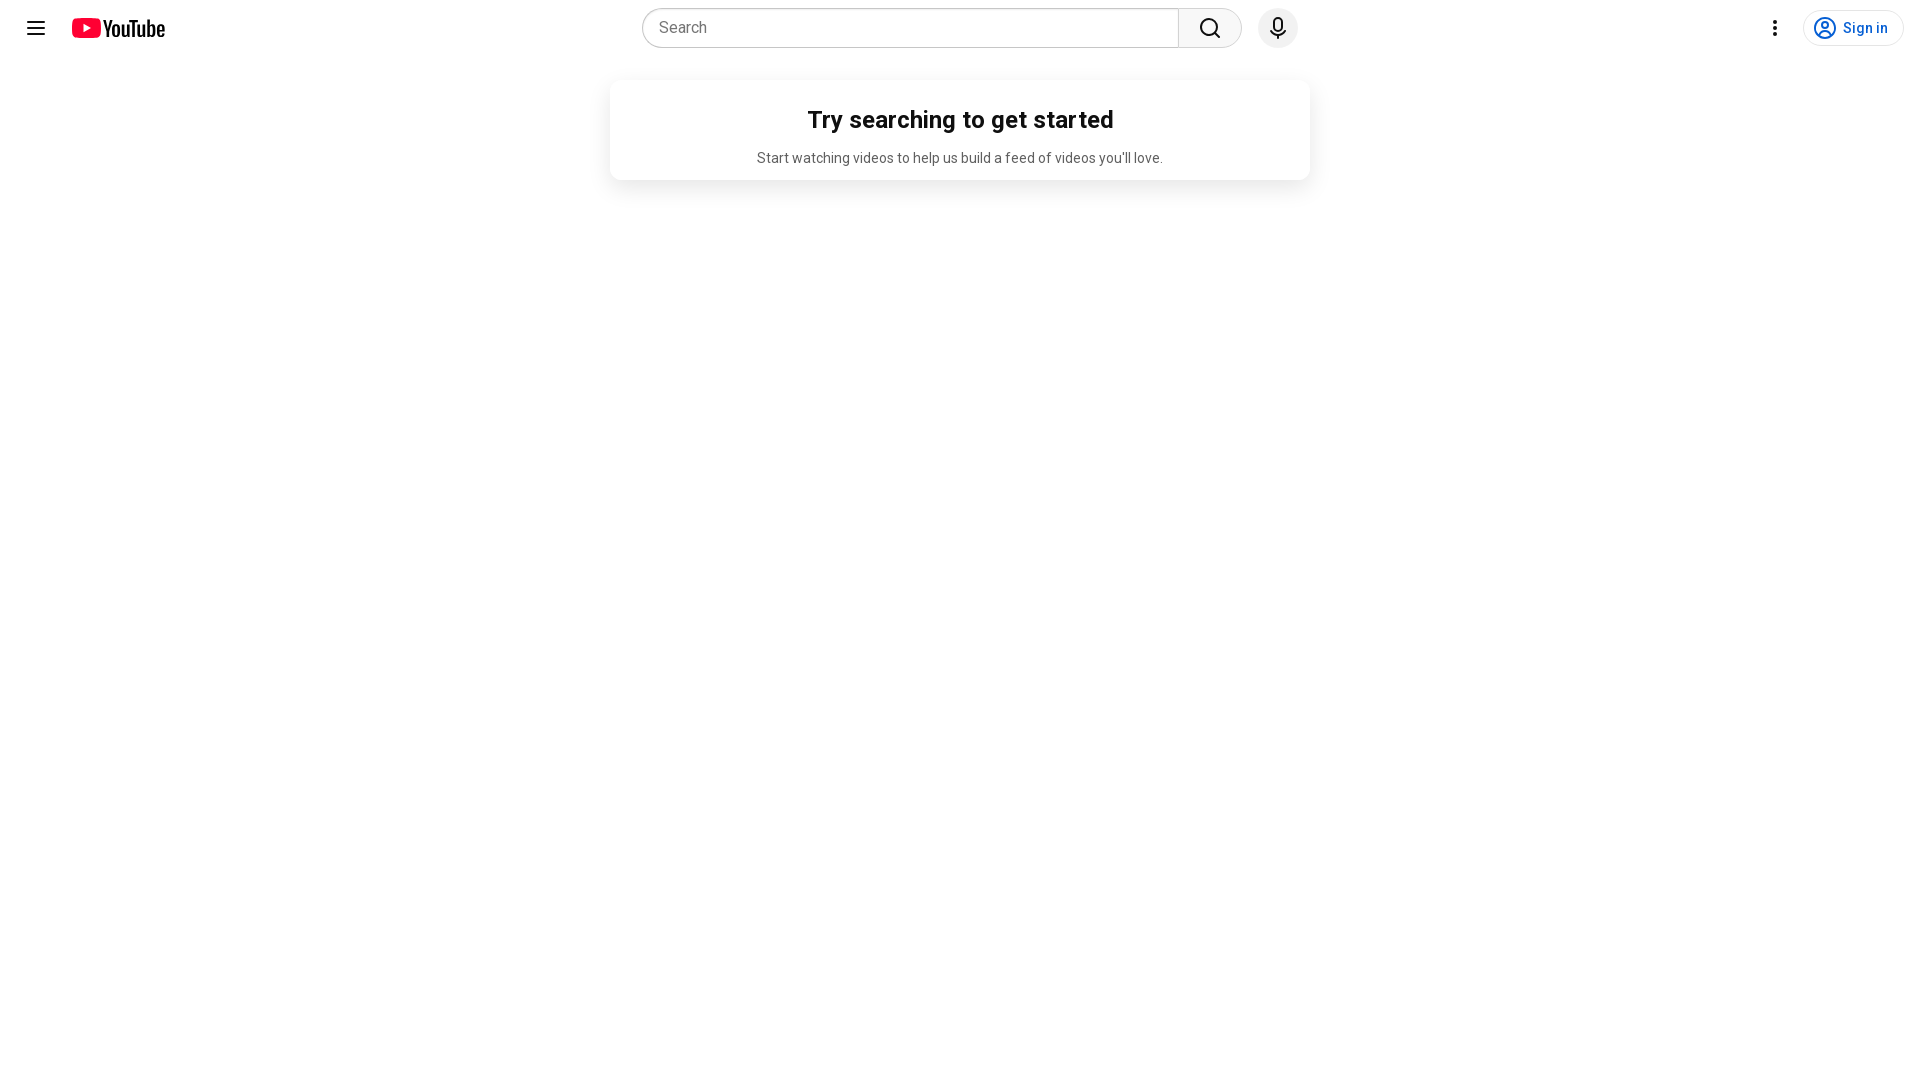